Tests JavaScript alert box handling by clicking a button that triggers an alert and then accepting/dismissing the alert dialog

Starting URL: https://syntaxprojects.com/javascript-alert-box-demo.php

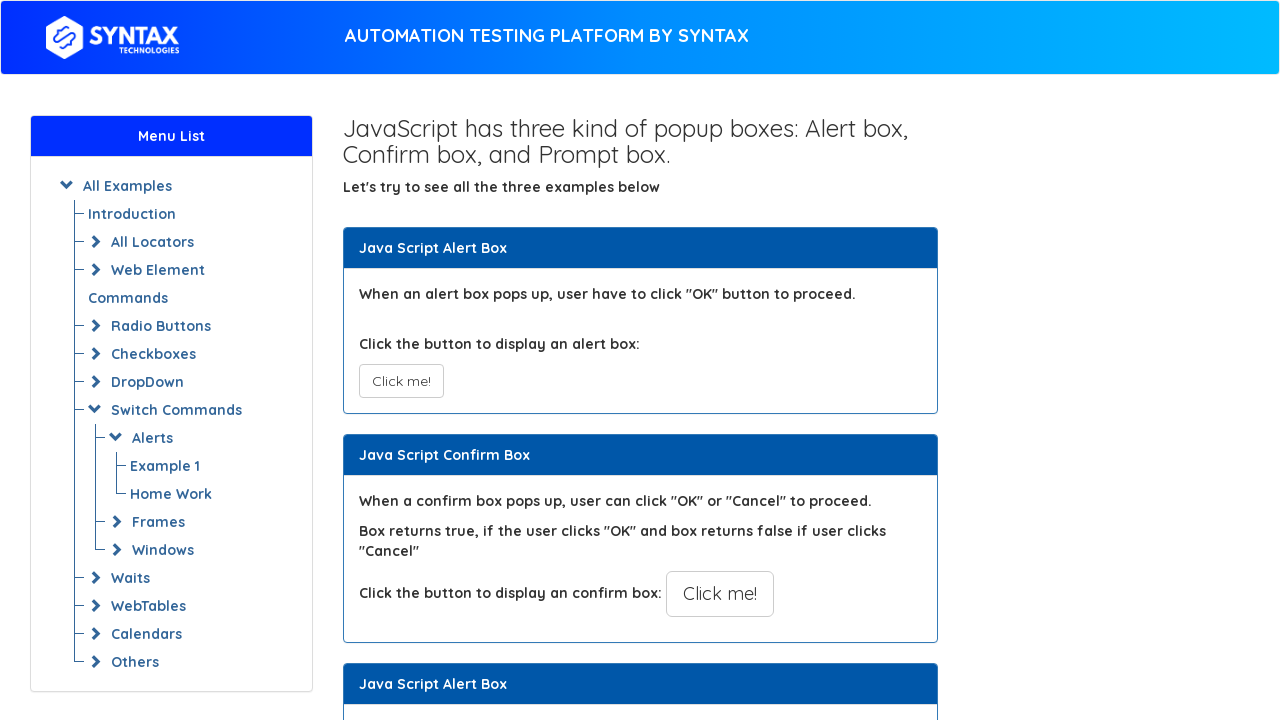

Clicked the alert button to trigger JavaScript alert box at (401, 381) on xpath=//button[@onclick='myAlertFunction()']
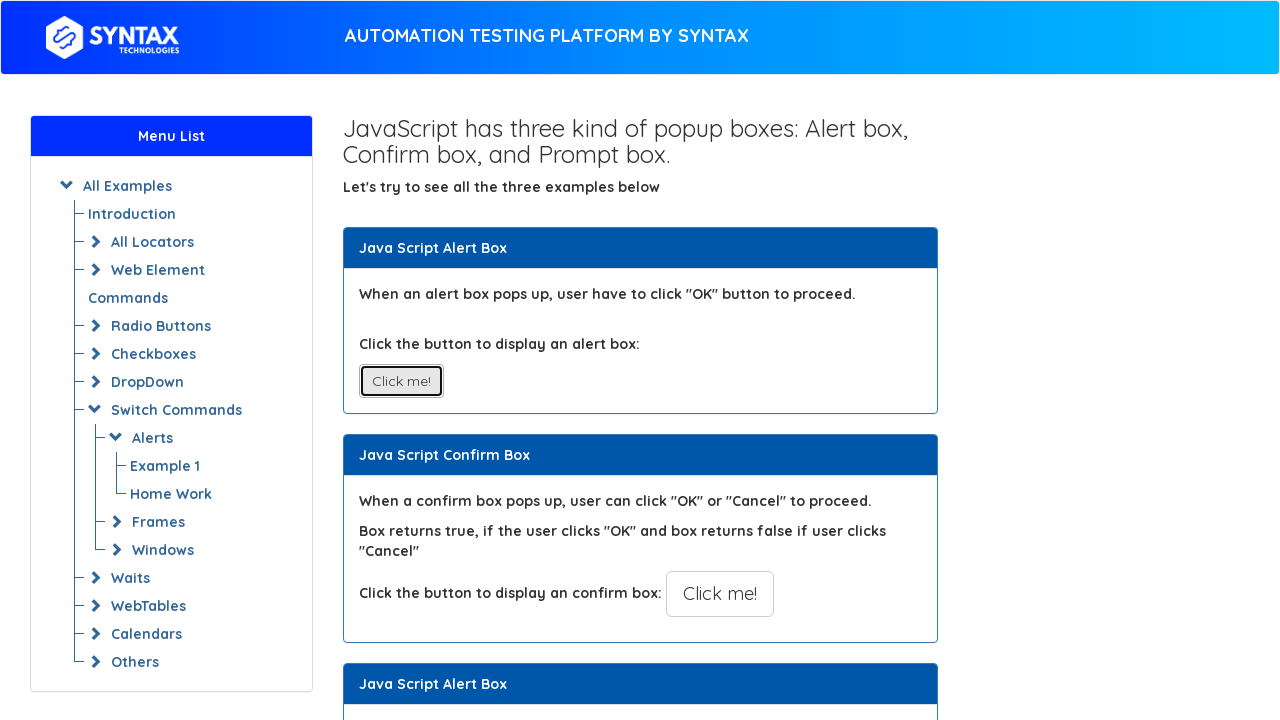

Set up dialog handler to accept the alert
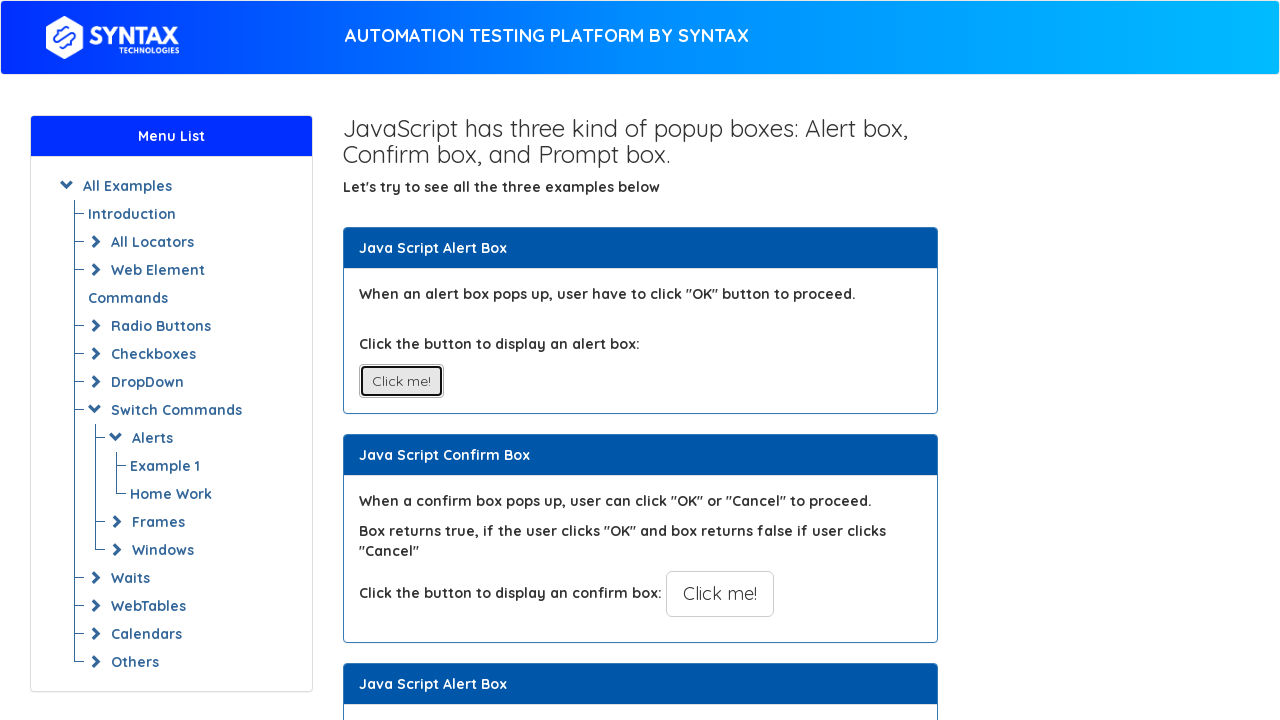

Waited for alert dialog to be processed
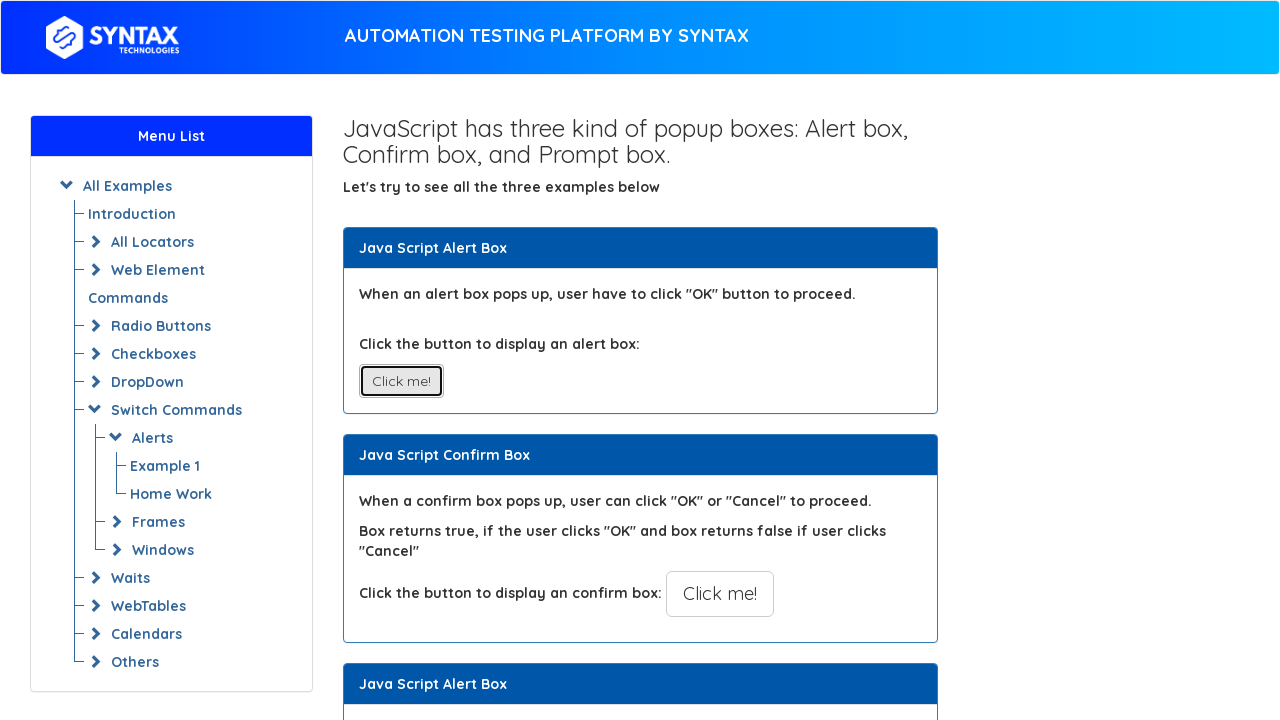

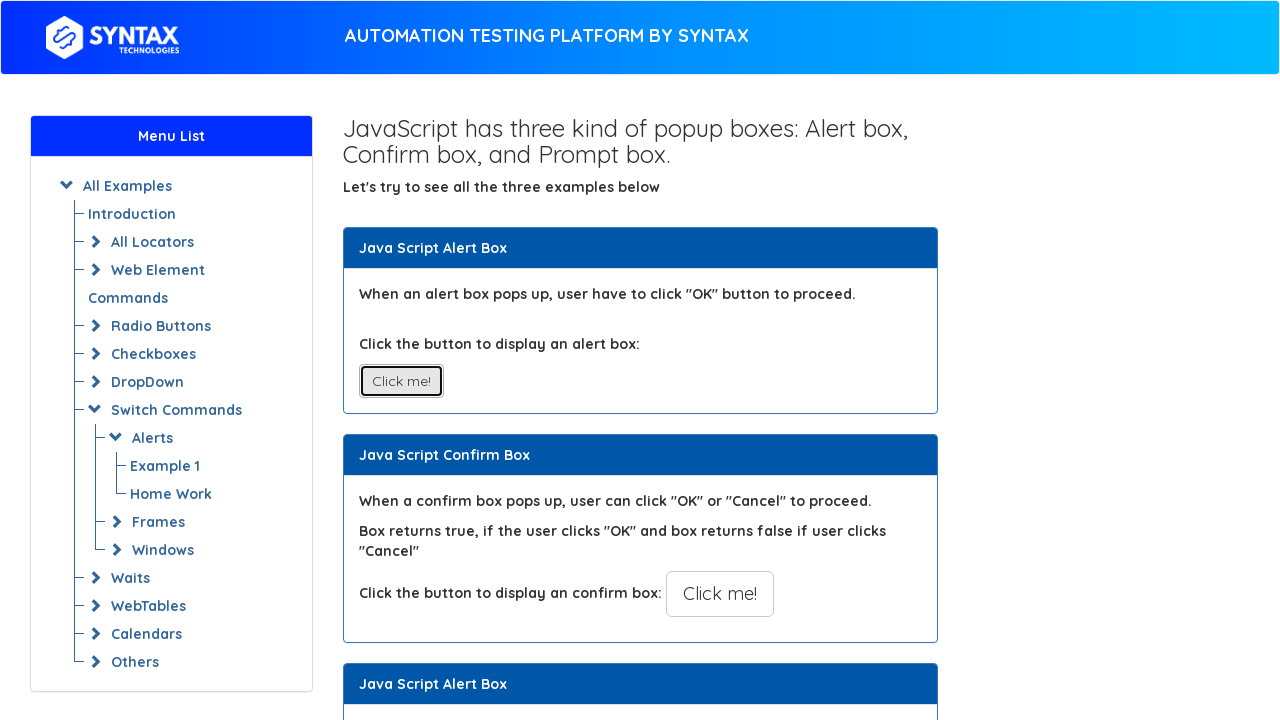